Tests mobile navigation of coach cards by clicking right and left navigation buttons multiple times to cycle through cards

Starting URL: https://bjj-website.vercel.app/#team

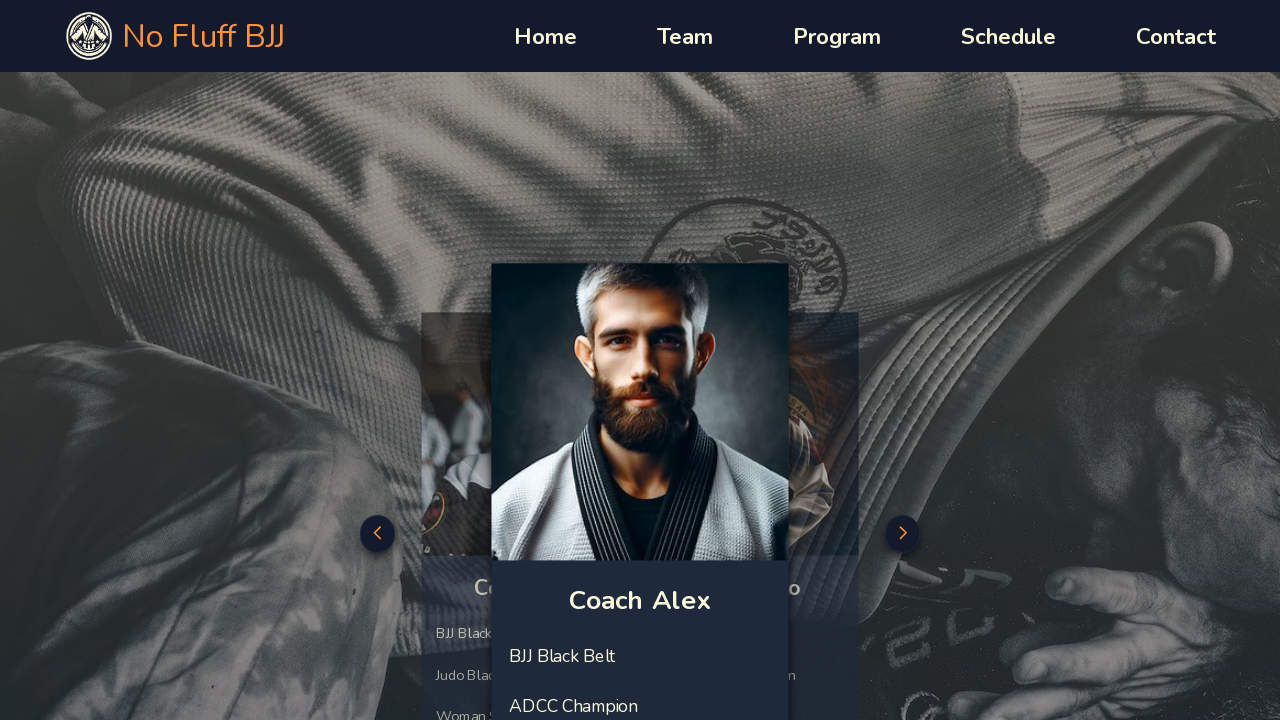

Clicked right navigation button to advance to next coach card (1st click) at (902, 534) on [data-testid='test-cards__btn--right']
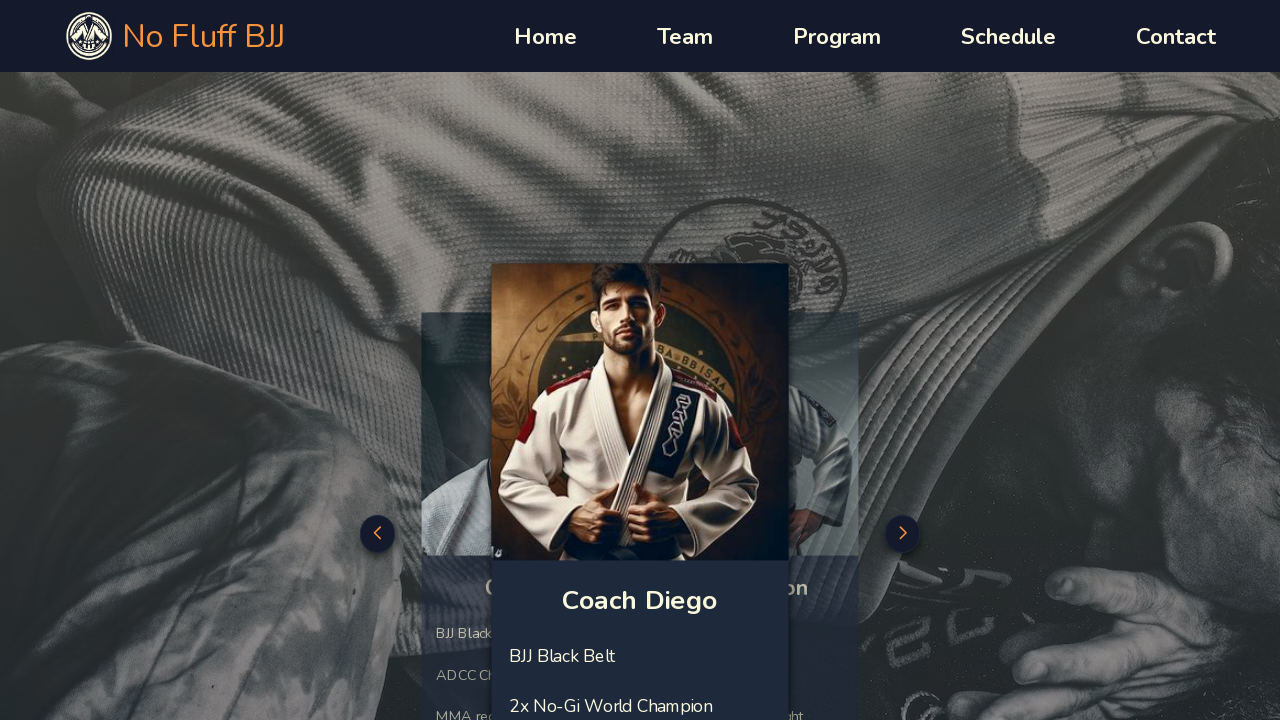

Clicked right navigation button to advance to next coach card (2nd click) at (902, 534) on [data-testid='test-cards__btn--right']
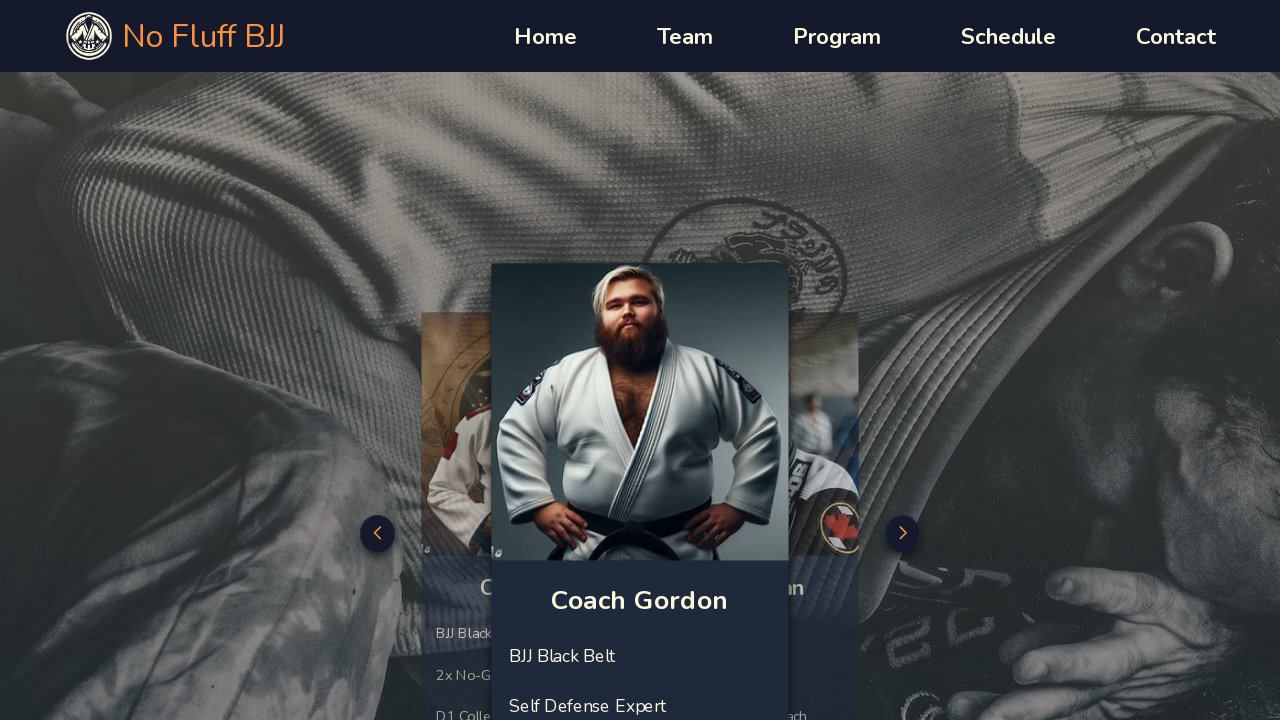

Clicked right navigation button to advance to next coach card (3rd click) at (902, 534) on [data-testid='test-cards__btn--right']
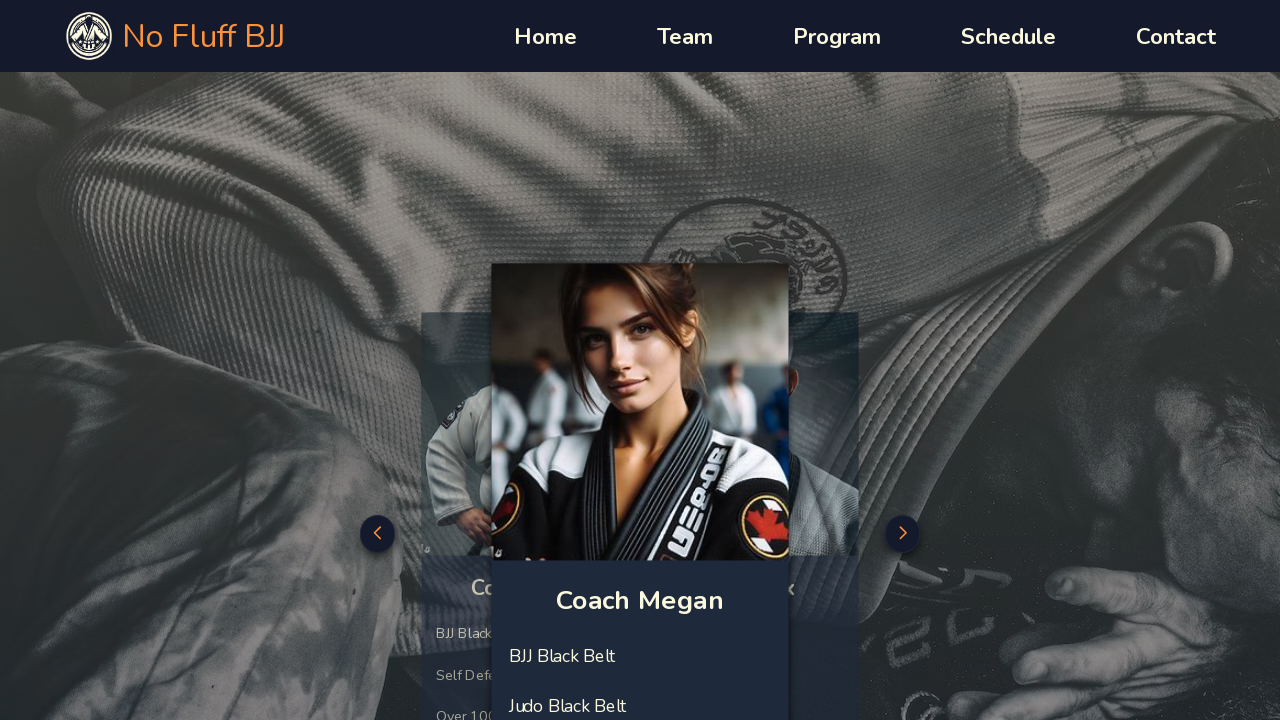

Clicked right navigation button to advance to next coach card (4th click) at (902, 534) on [data-testid='test-cards__btn--right']
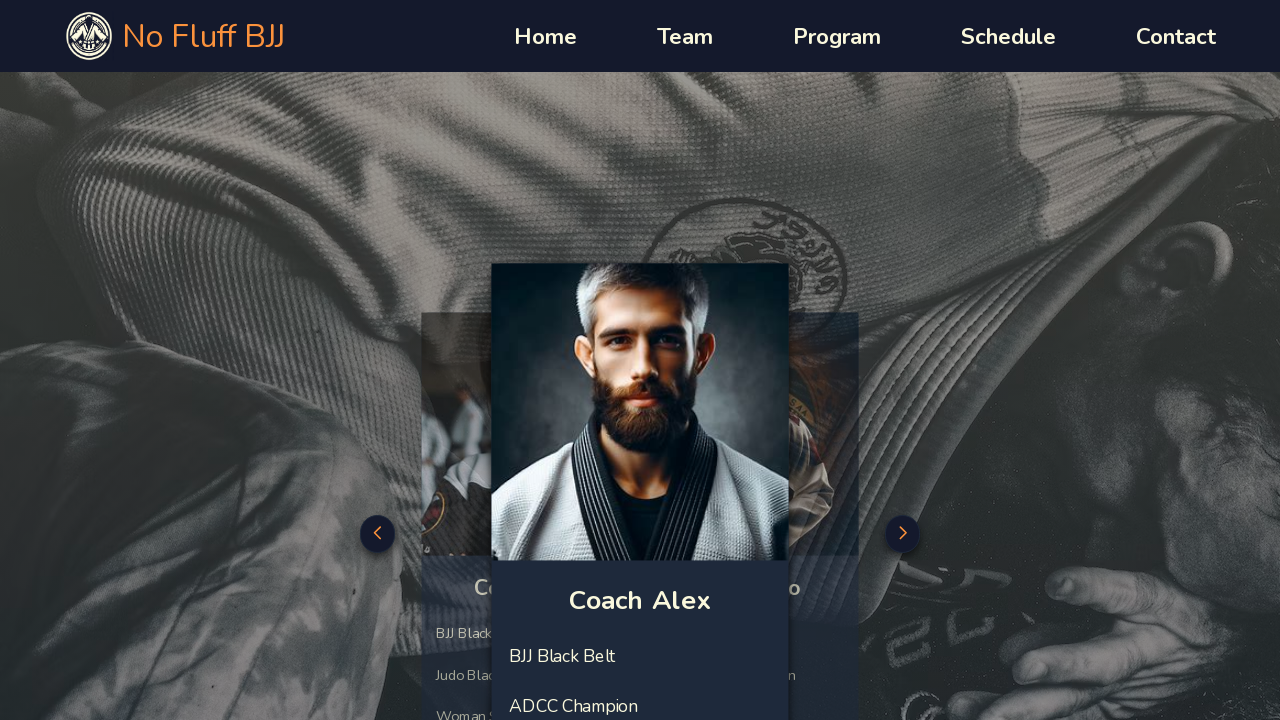

Clicked left navigation button to go back to previous coach card (1st click) at (378, 534) on [data-testid='test-cards__btn--left']
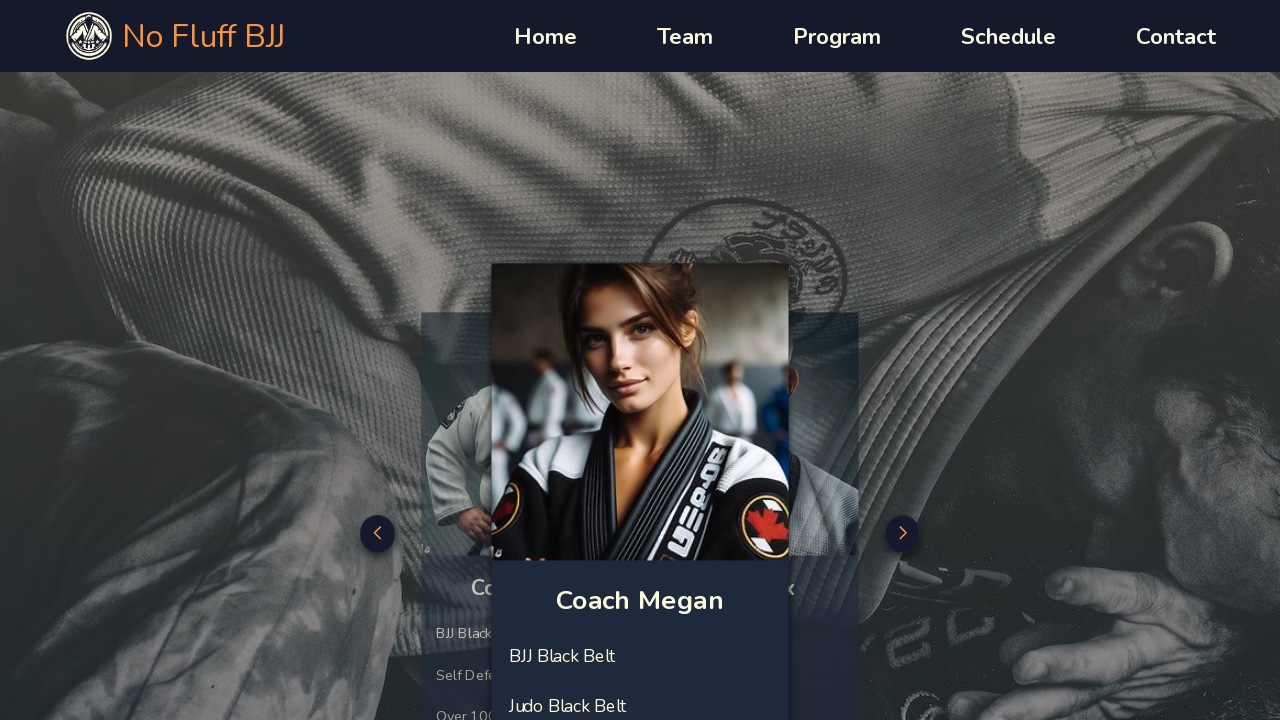

Clicked left navigation button to go back to previous coach card (2nd click) at (378, 534) on [data-testid='test-cards__btn--left']
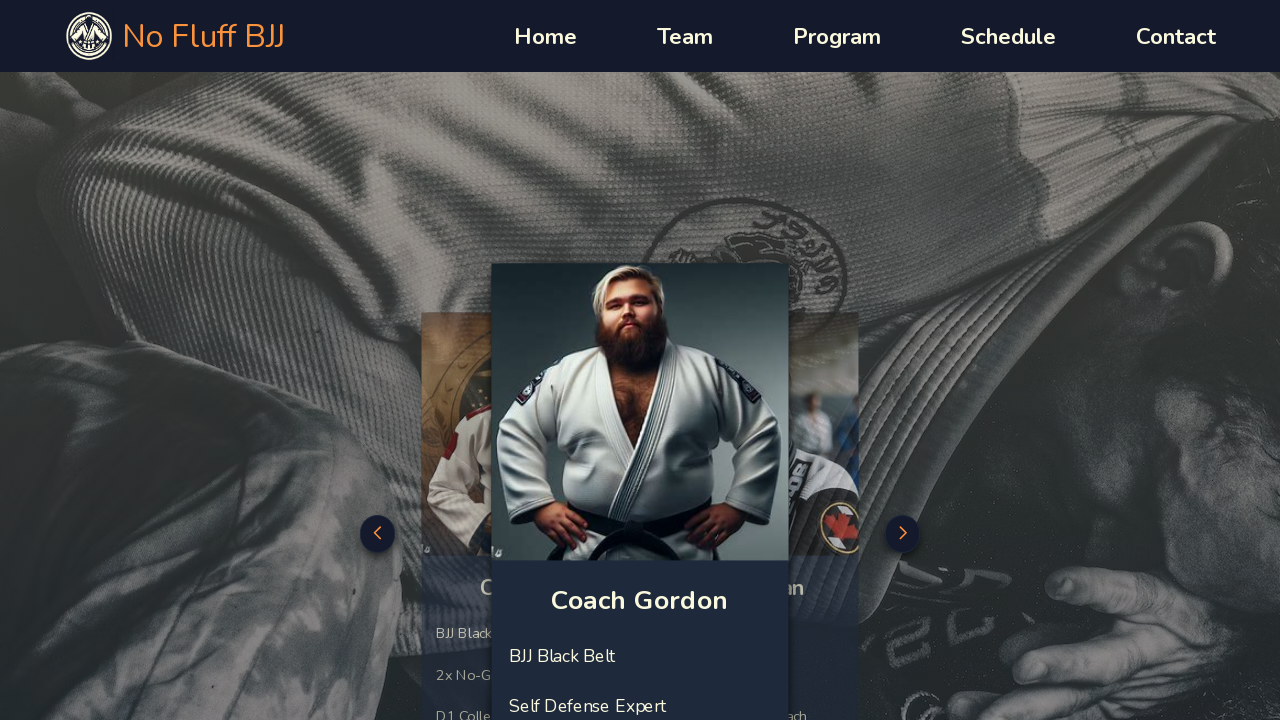

Clicked left navigation button to go back to previous coach card (3rd click) at (378, 534) on [data-testid='test-cards__btn--left']
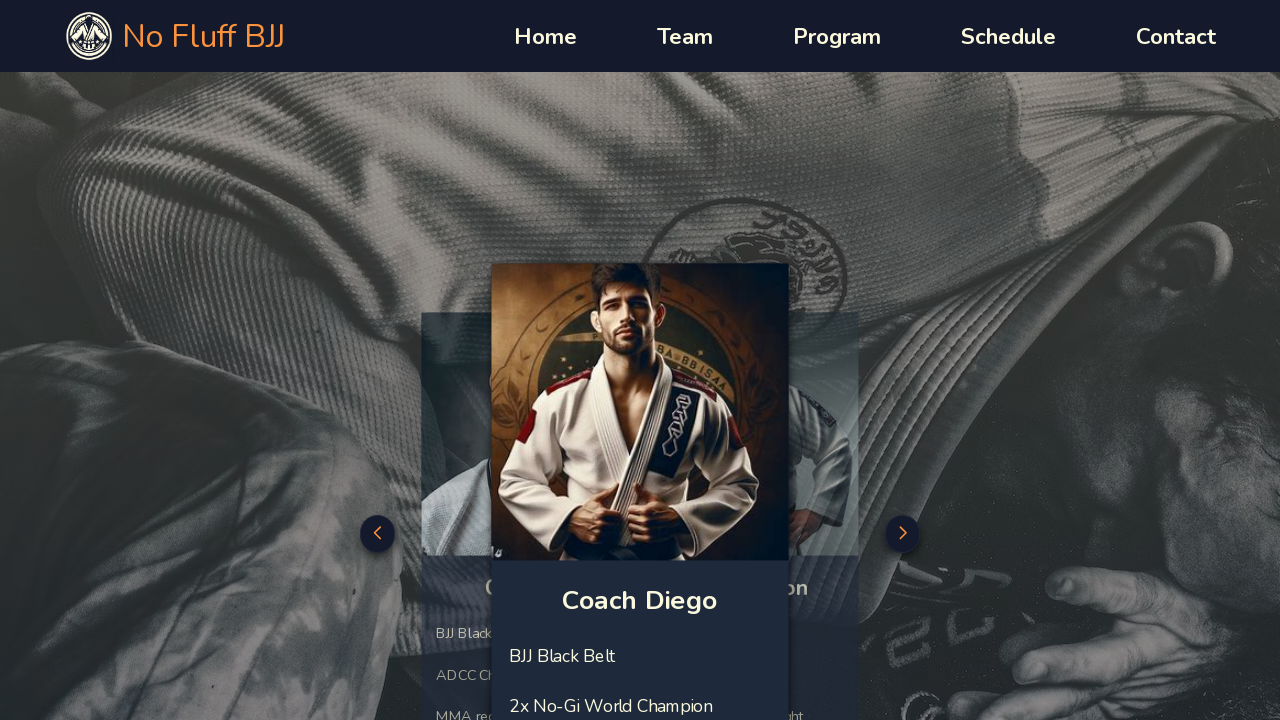

Clicked left navigation button to go back to previous coach card (4th click) at (378, 534) on [data-testid='test-cards__btn--left']
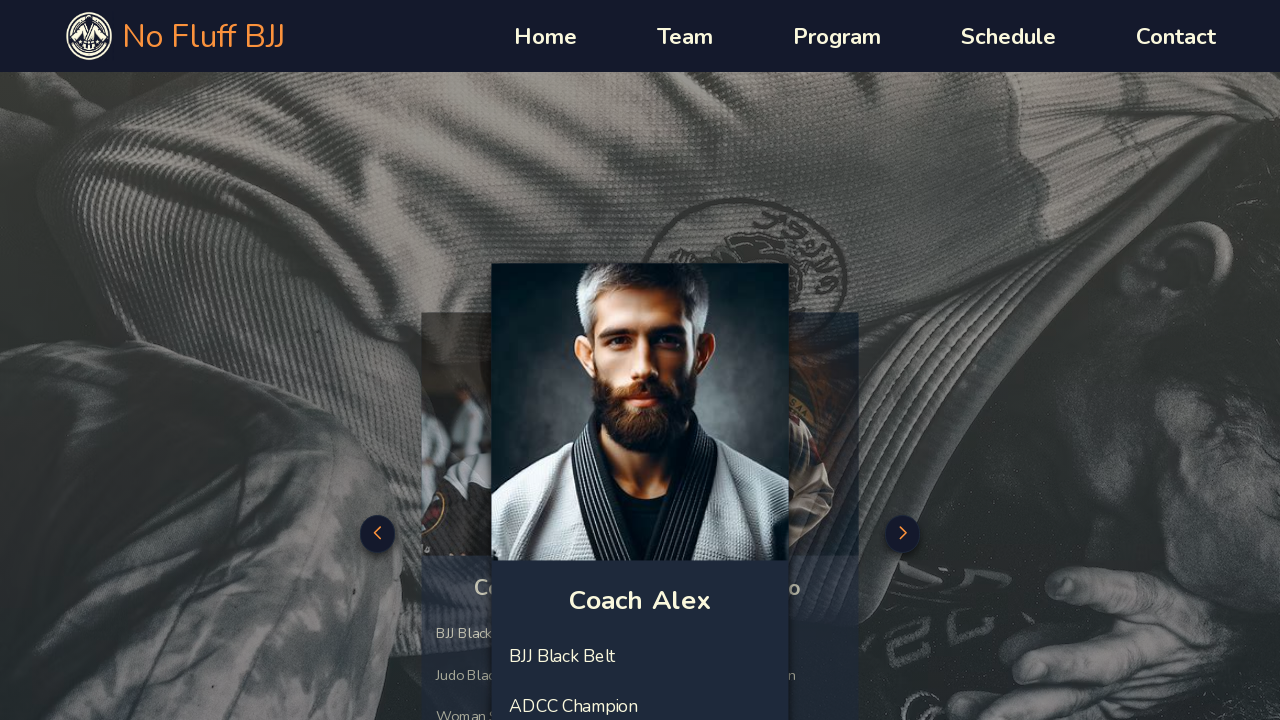

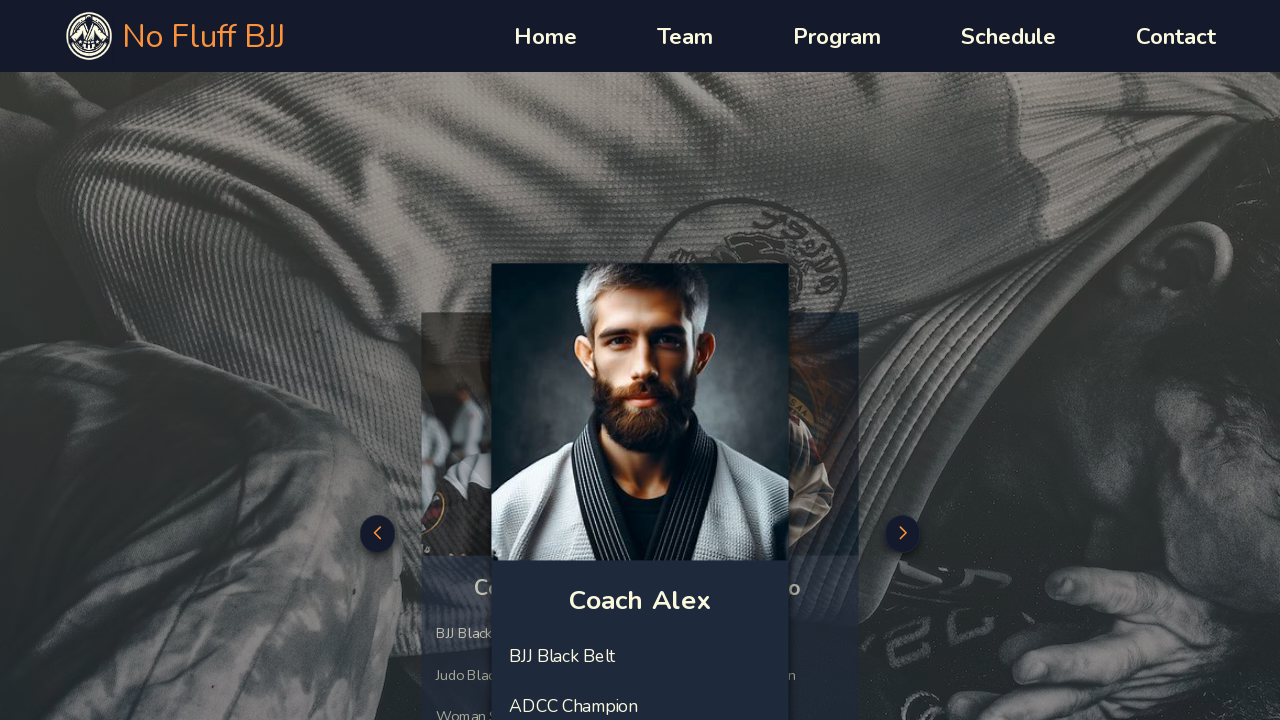